Tests dynamic controls on a demo page by clicking remove button to remove a checkbox, then enabling a disabled input field and typing text into it

Starting URL: https://the-internet.herokuapp.com/dynamic_controls

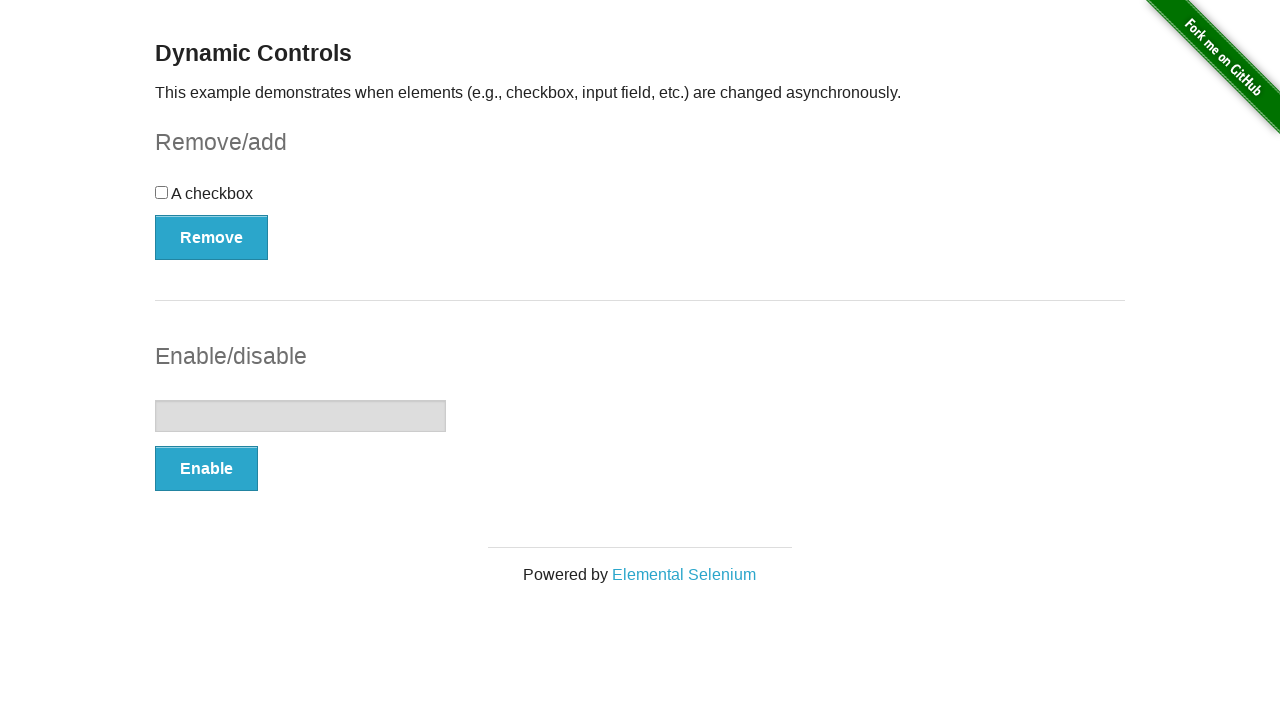

Clicked Remove button to remove the checkbox at (212, 237) on #checkbox-example button
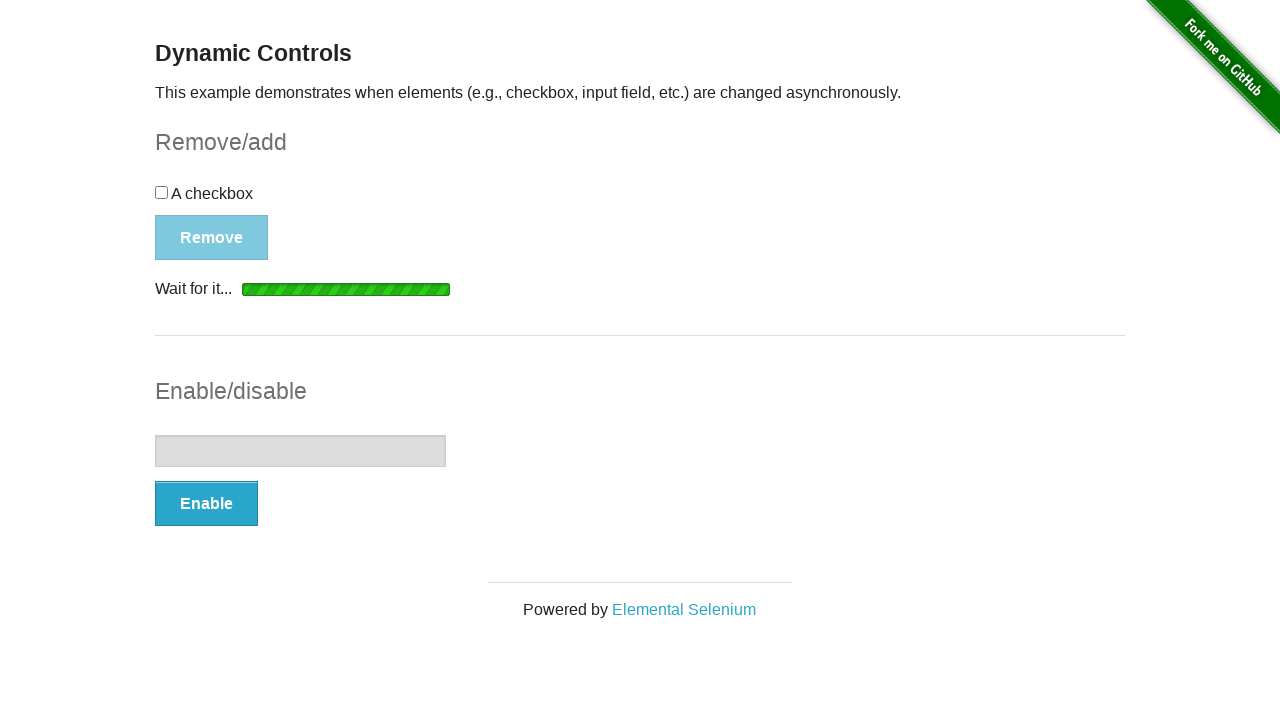

Checkbox removed - button text changed to 'Add'
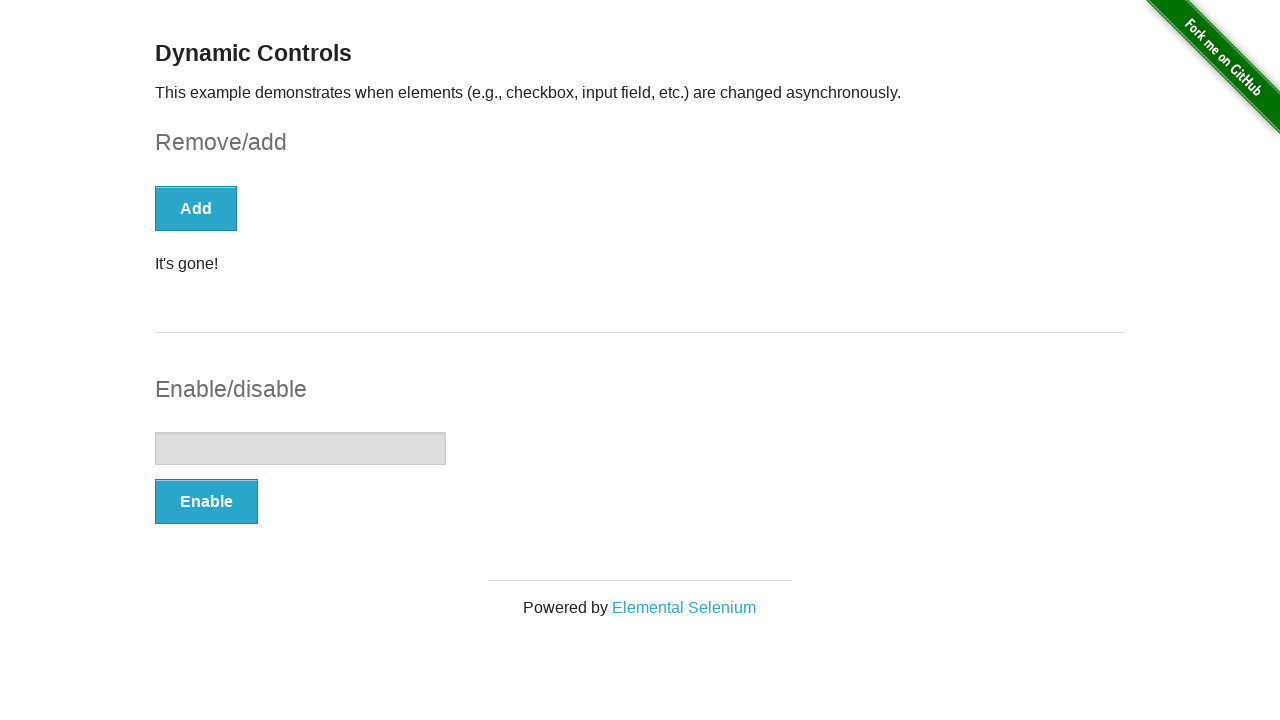

Clicked Enable button to enable the text input field at (206, 501) on #input-example button
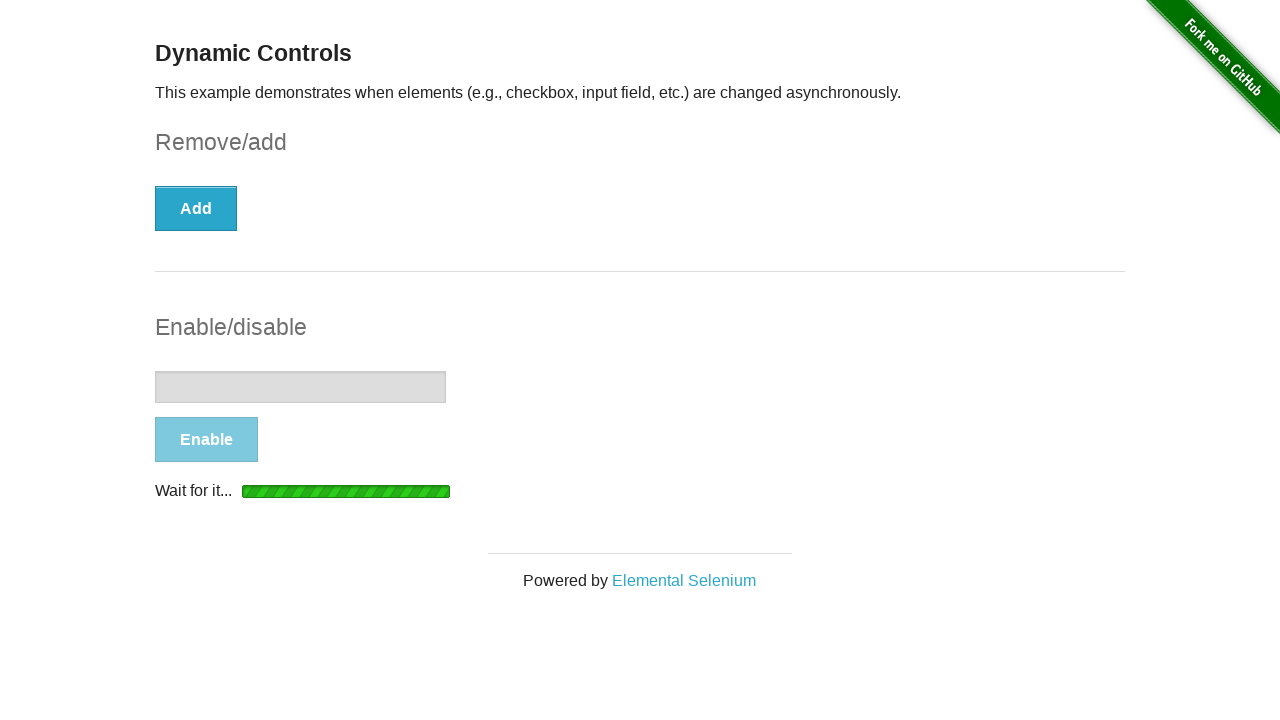

Text input field enabled - button text changed to 'Disable'
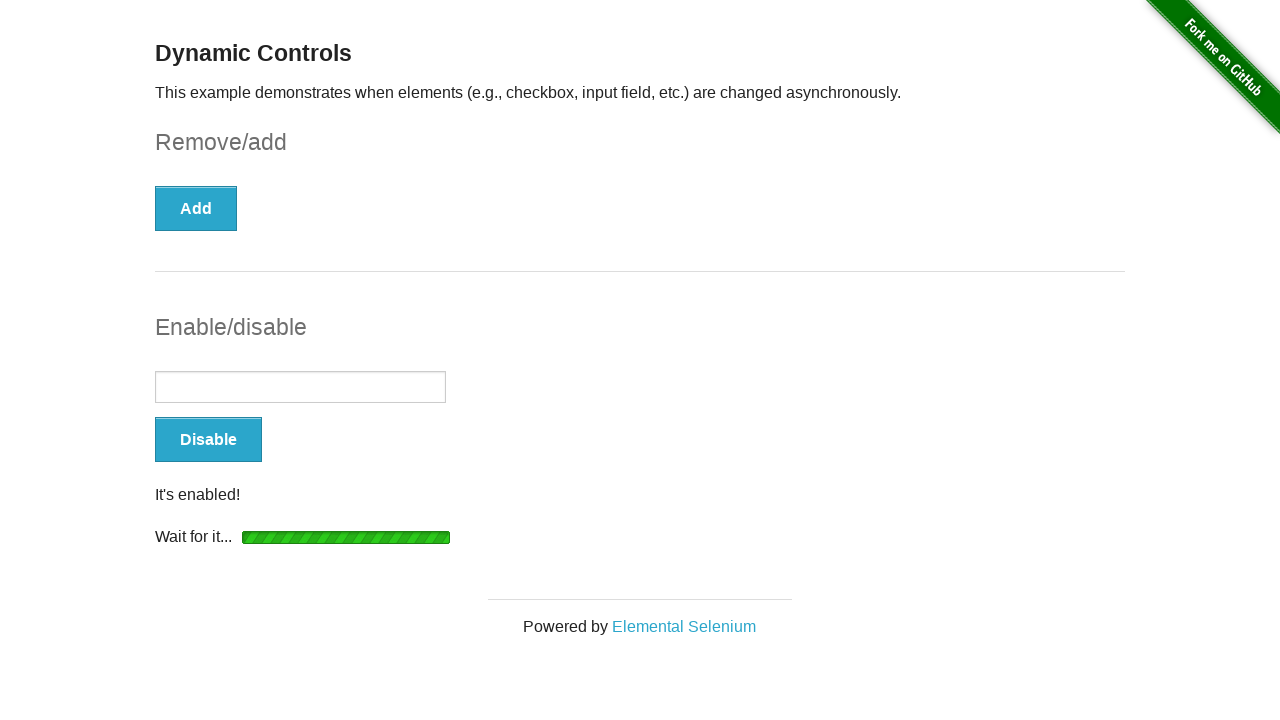

Typed 'Hello world!!!' into the enabled text input field on input[type='text']
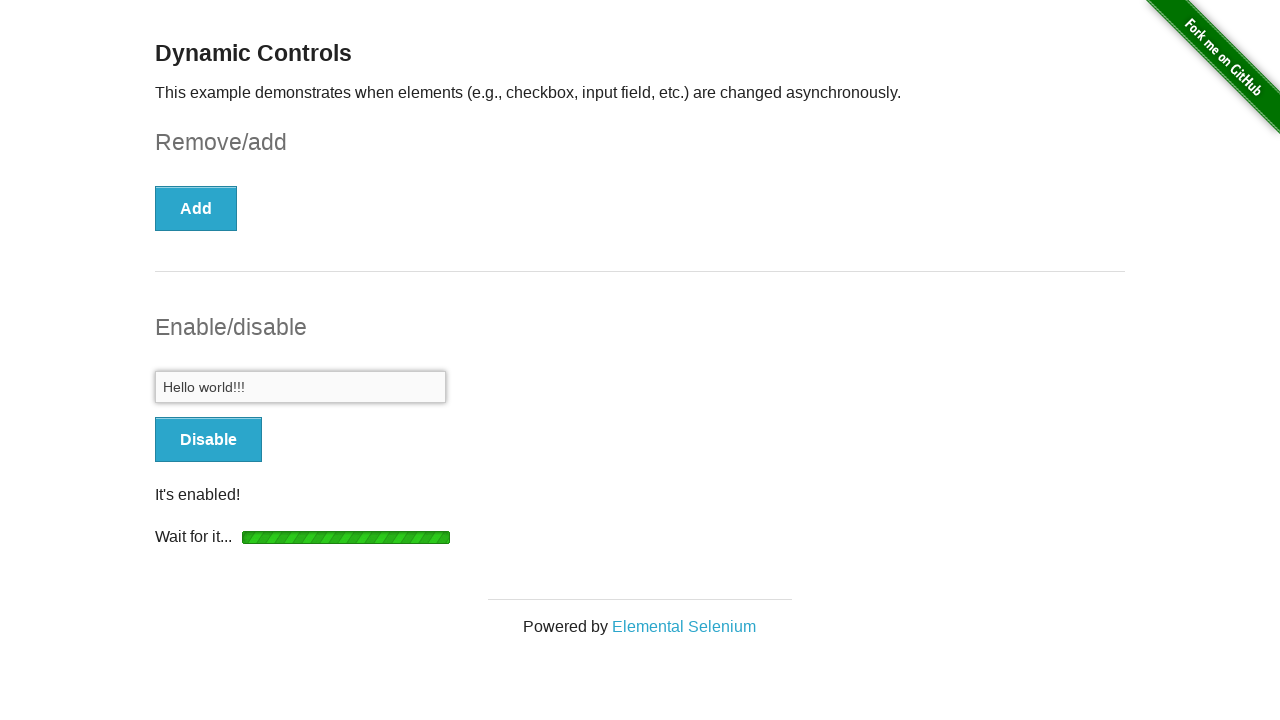

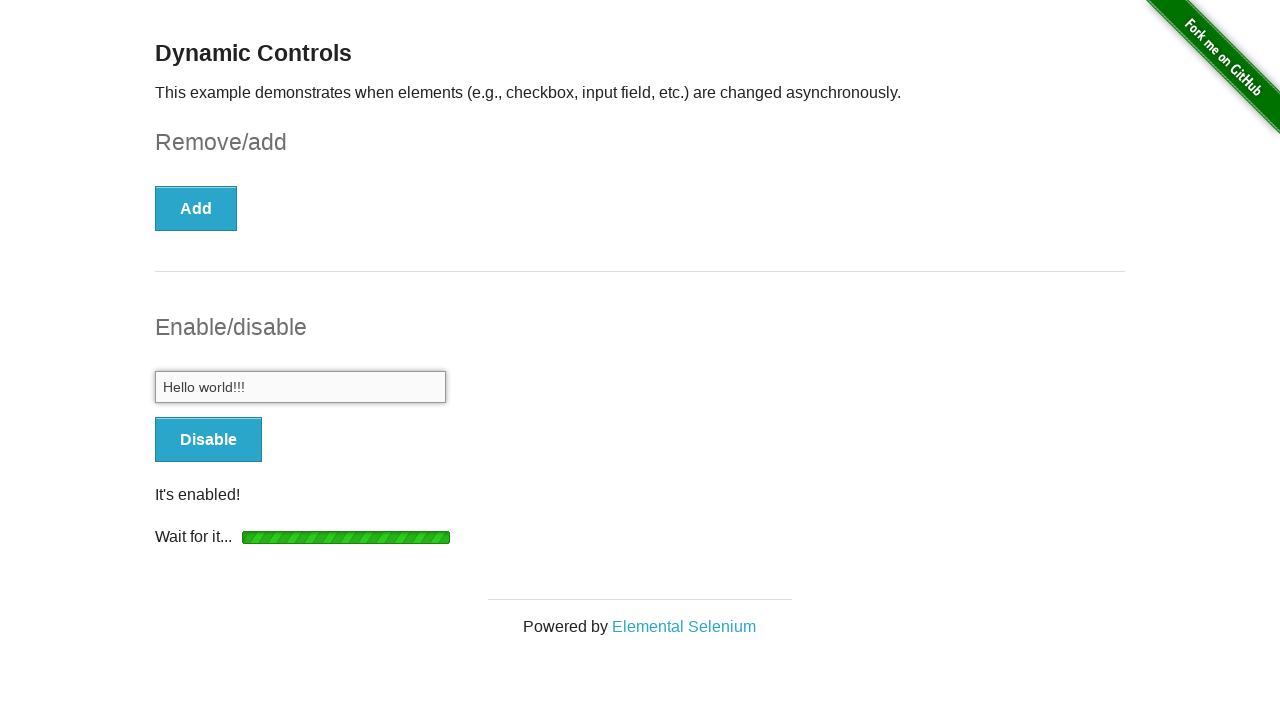